Navigate to monitor section, select the second product, add it to cart, and handle the confirmation

Starting URL: https://www.demoblaze.com/index.html

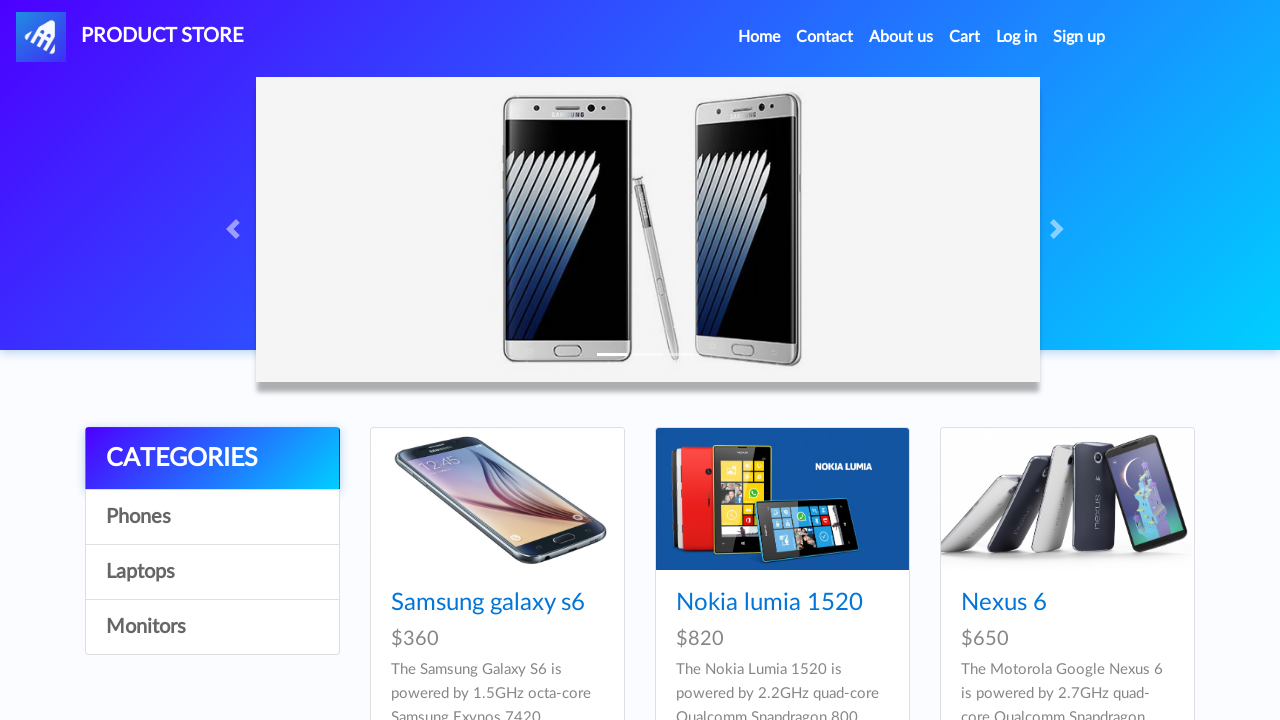

Clicked on monitor section at (212, 627) on a#itemc.list-group-item[onclick='byCat(\'monitor\')']
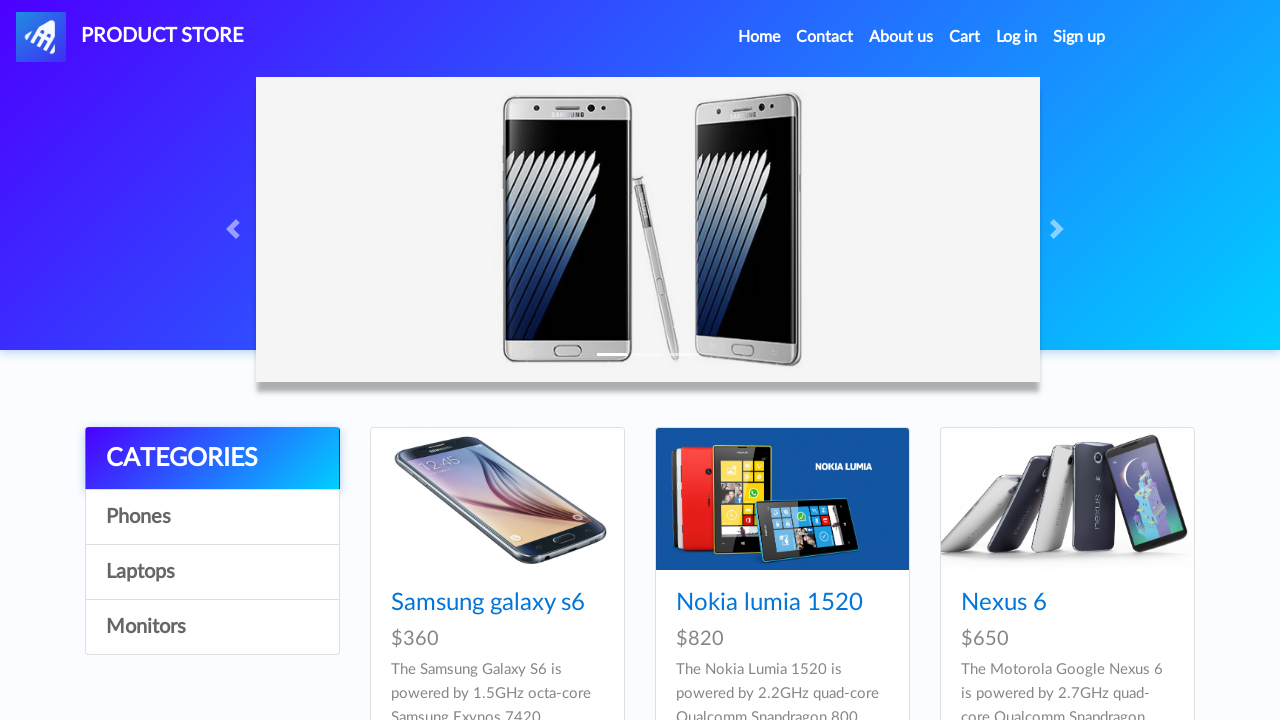

Monitor products loaded
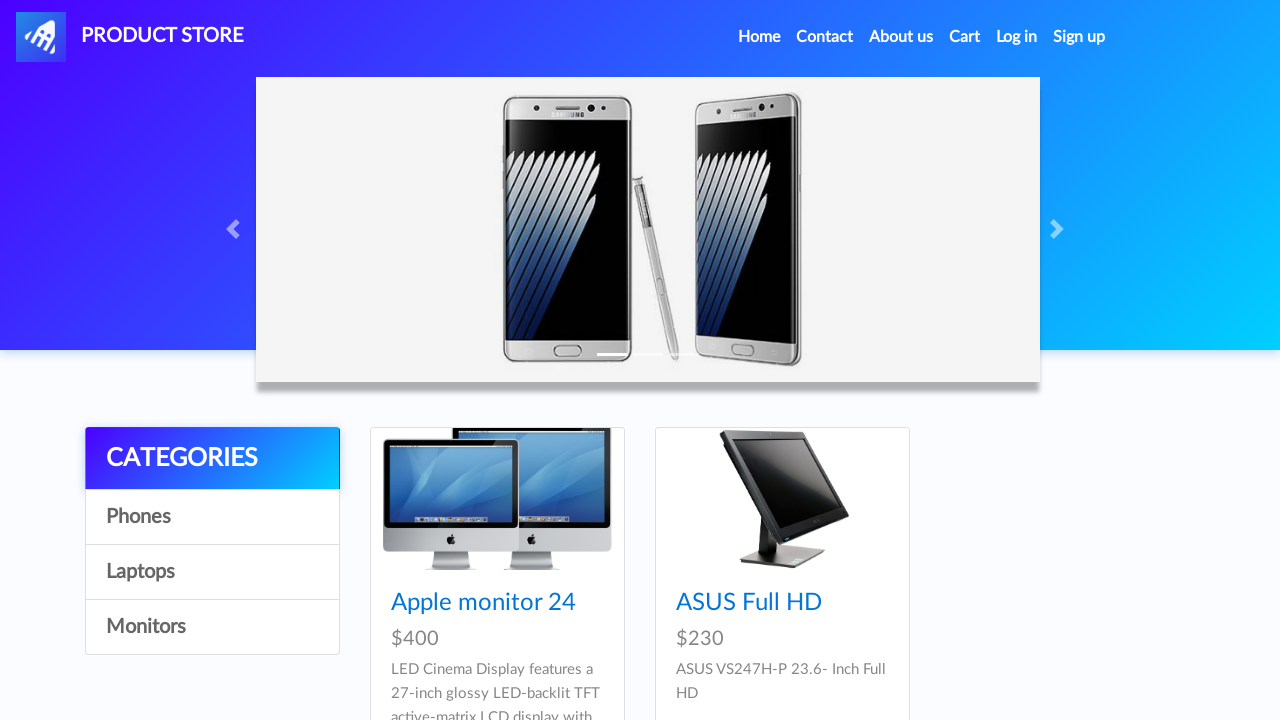

Clicked on second monitor product at (749, 603) on xpath=/html/body/div[5]/div/div[2]/div/div[2]/div/div/h4/a
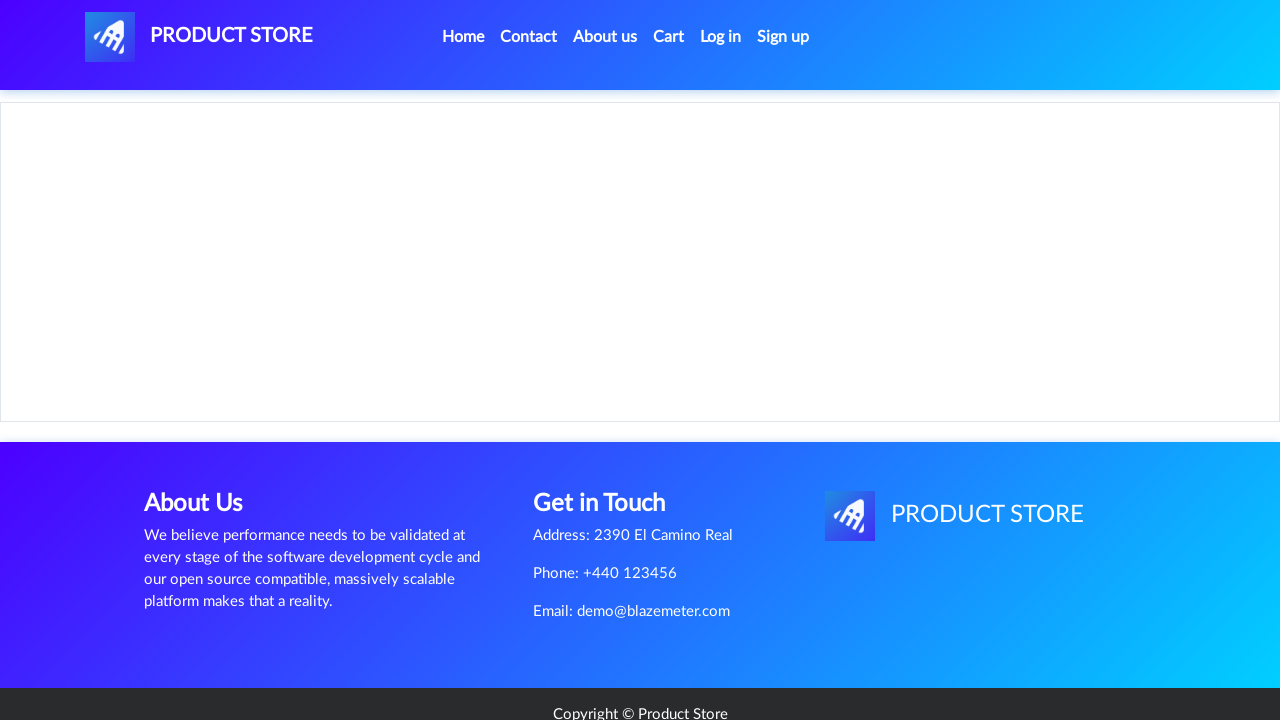

Add to cart button is ready
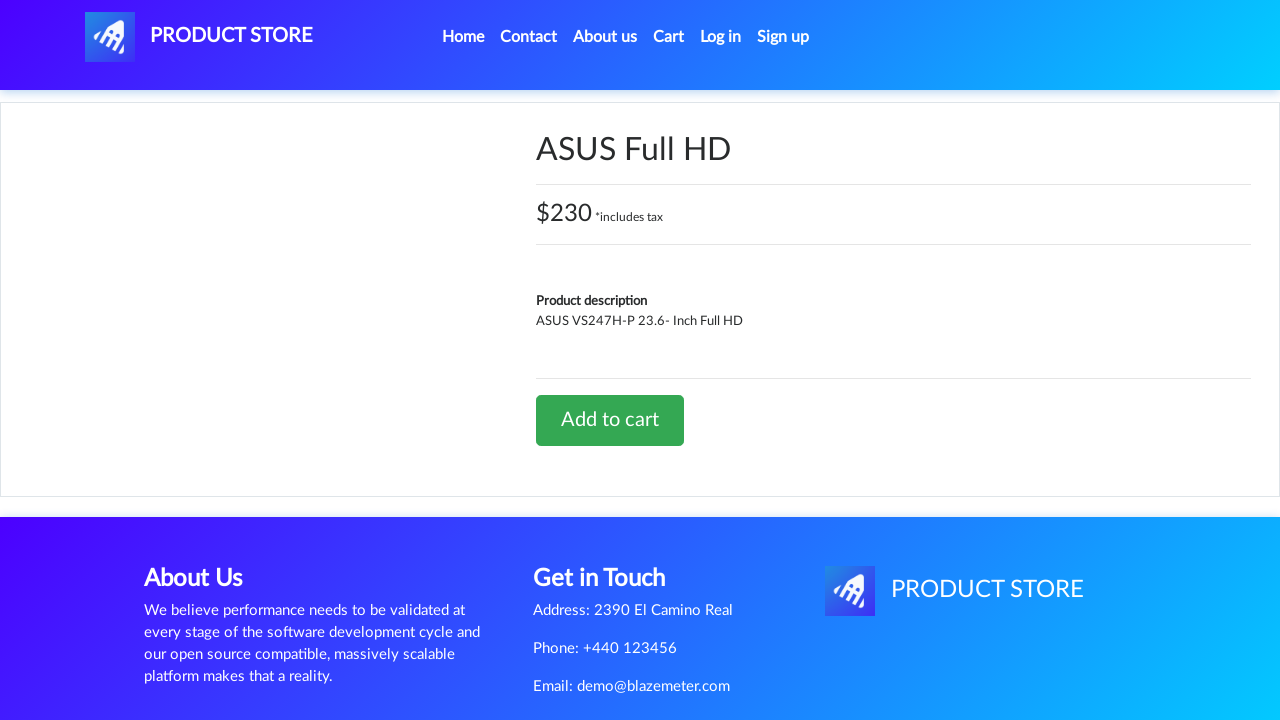

Clicked add to cart button at (610, 420) on xpath=/html/body/div[5]/div/div[2]/div[2]/div/a
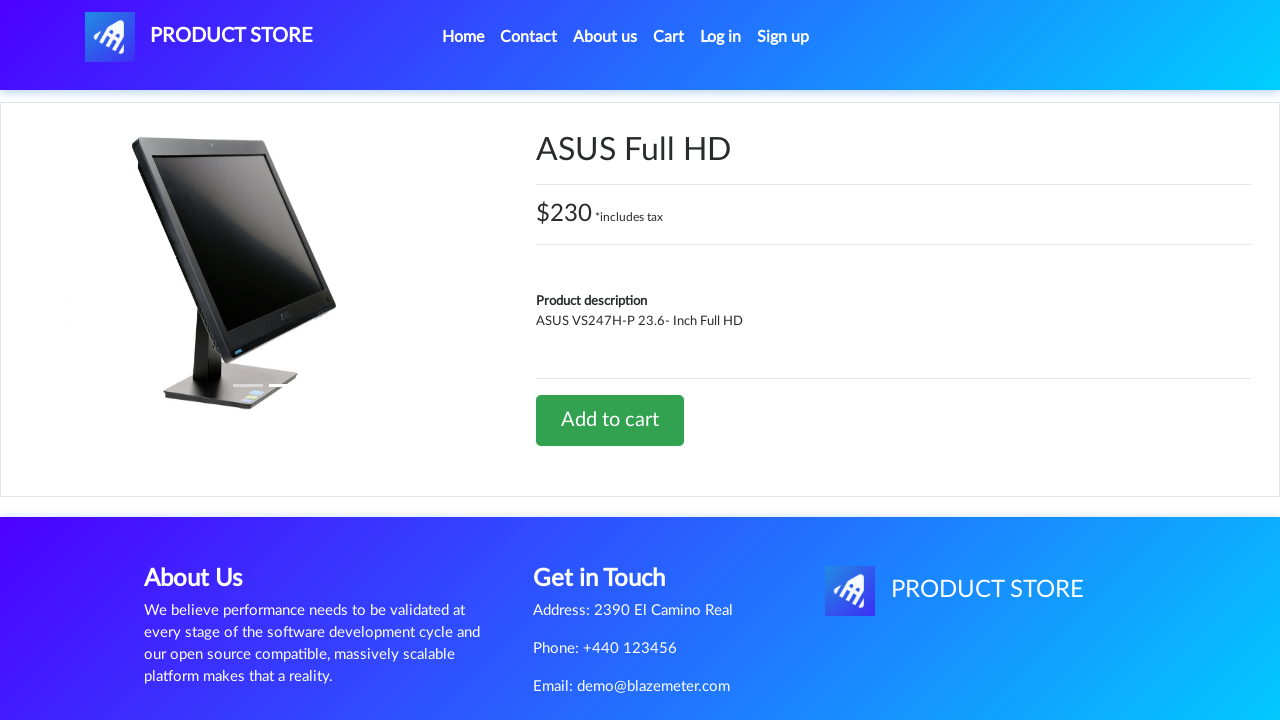

Accepted confirmation alert for adding product to cart
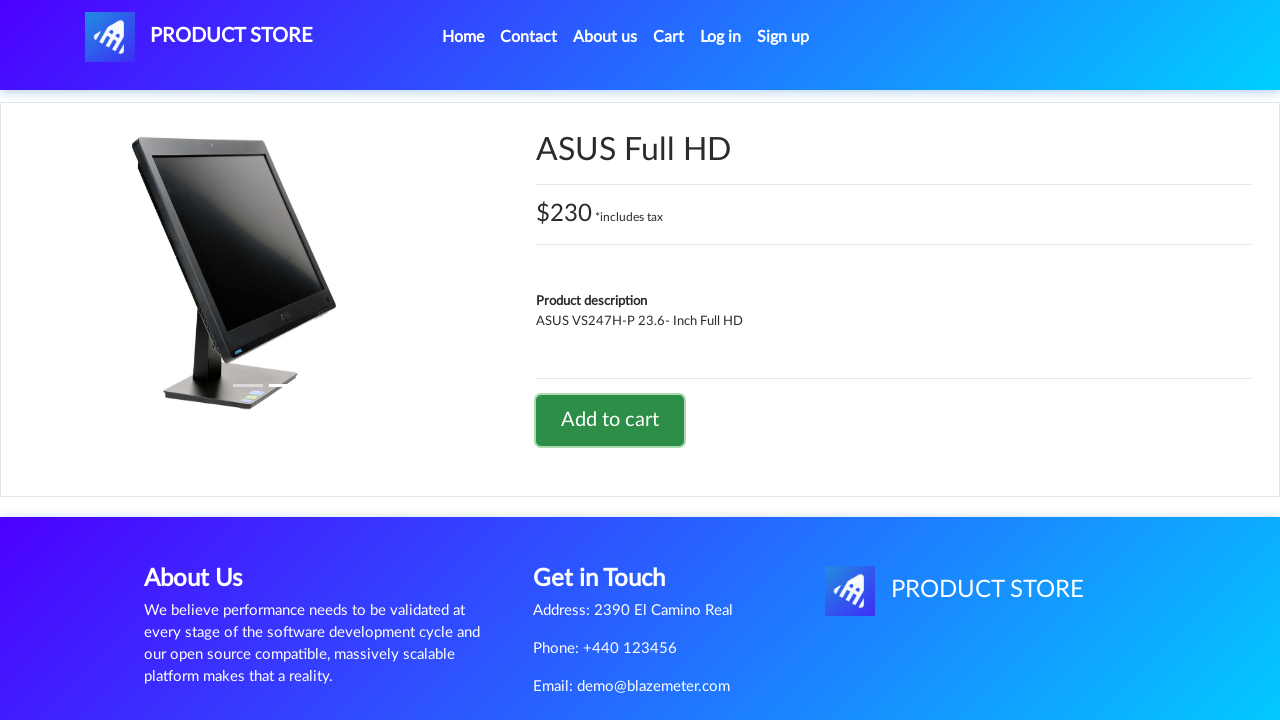

Clicked home link to navigate back to home page at (463, 37) on xpath=/html/body/nav/div/div/ul/li[1]/a
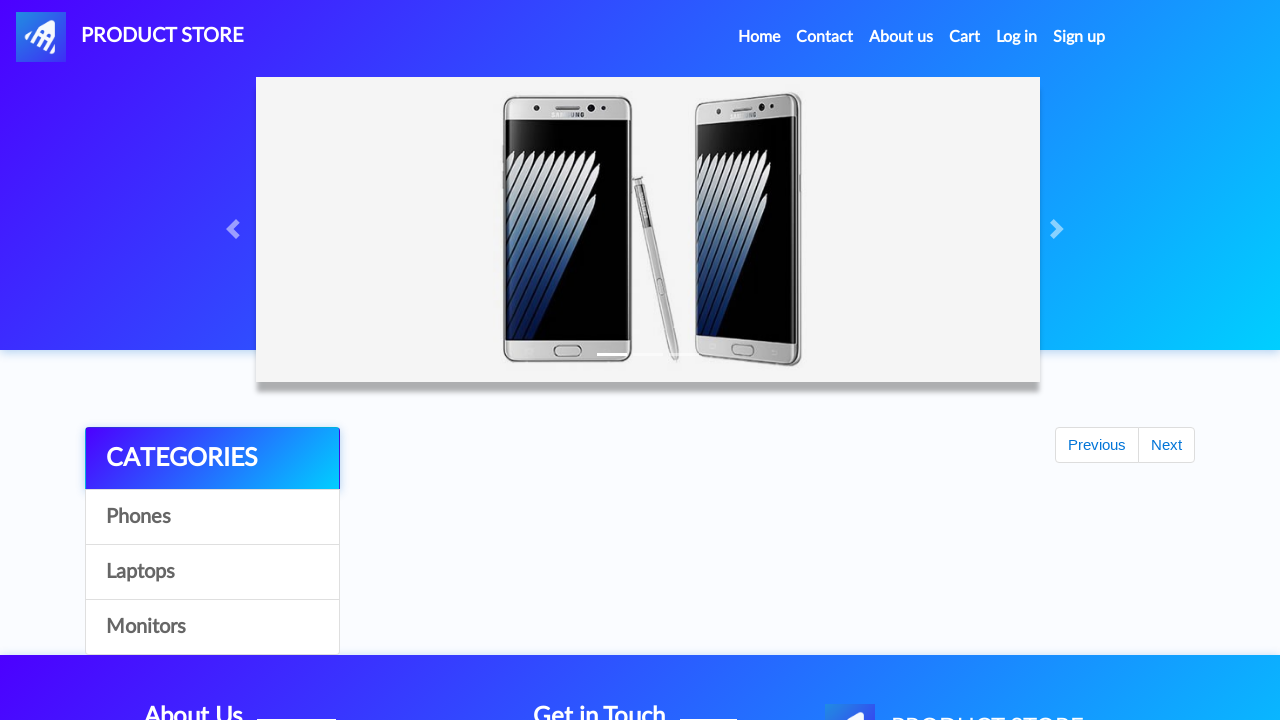

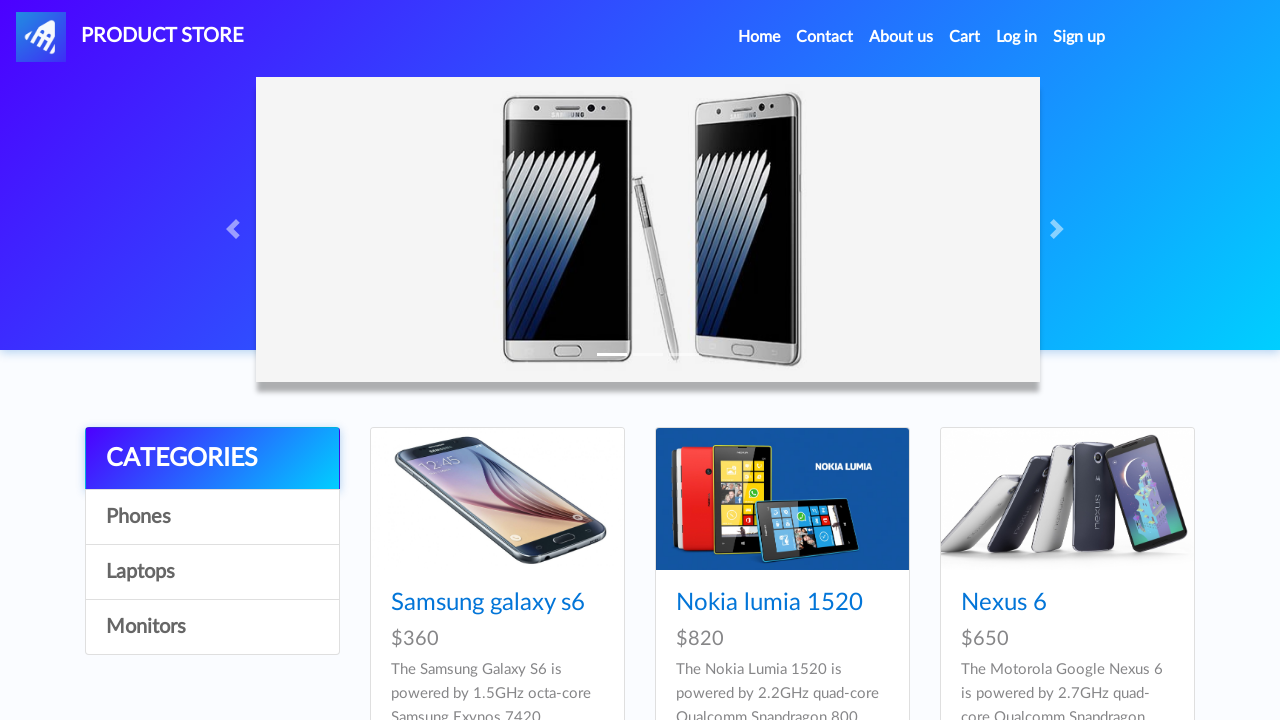